Creates a new entry in the data table editor and verifies it is displayed in the table

Starting URL: https://editor.datatables.net/

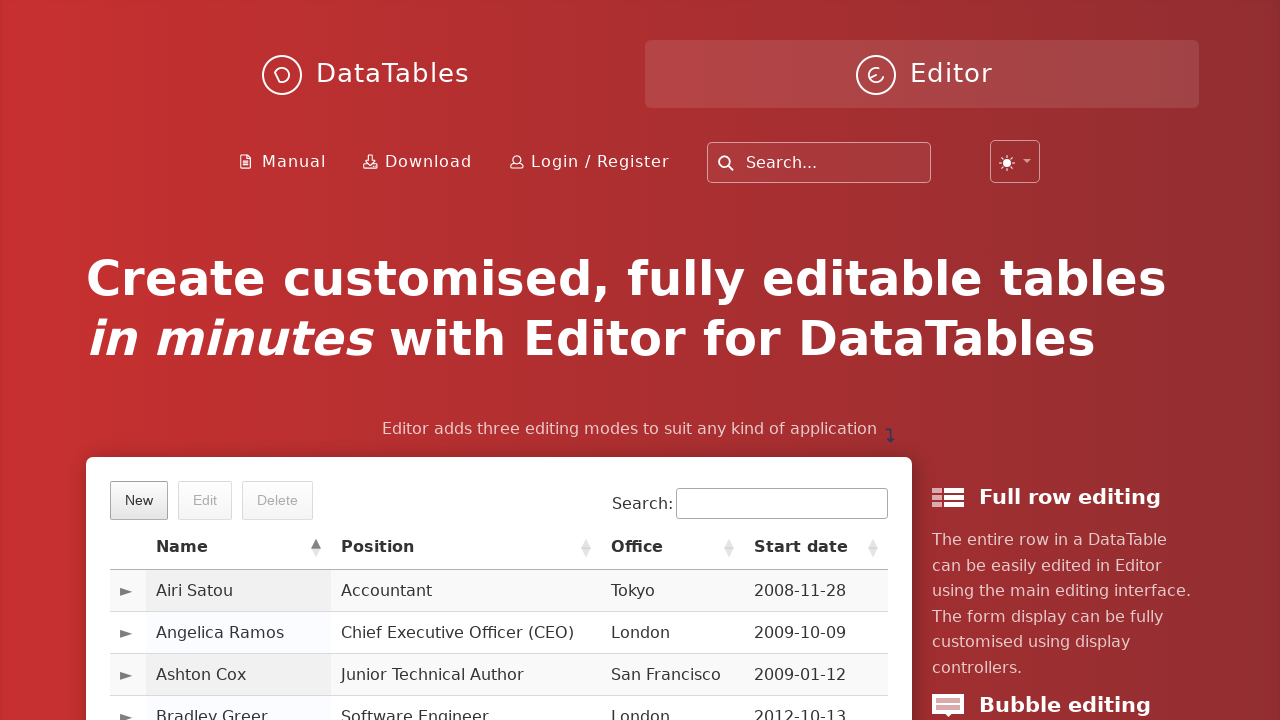

Clicked New button to open create form at (139, 500) on button.dt-button.buttons-create
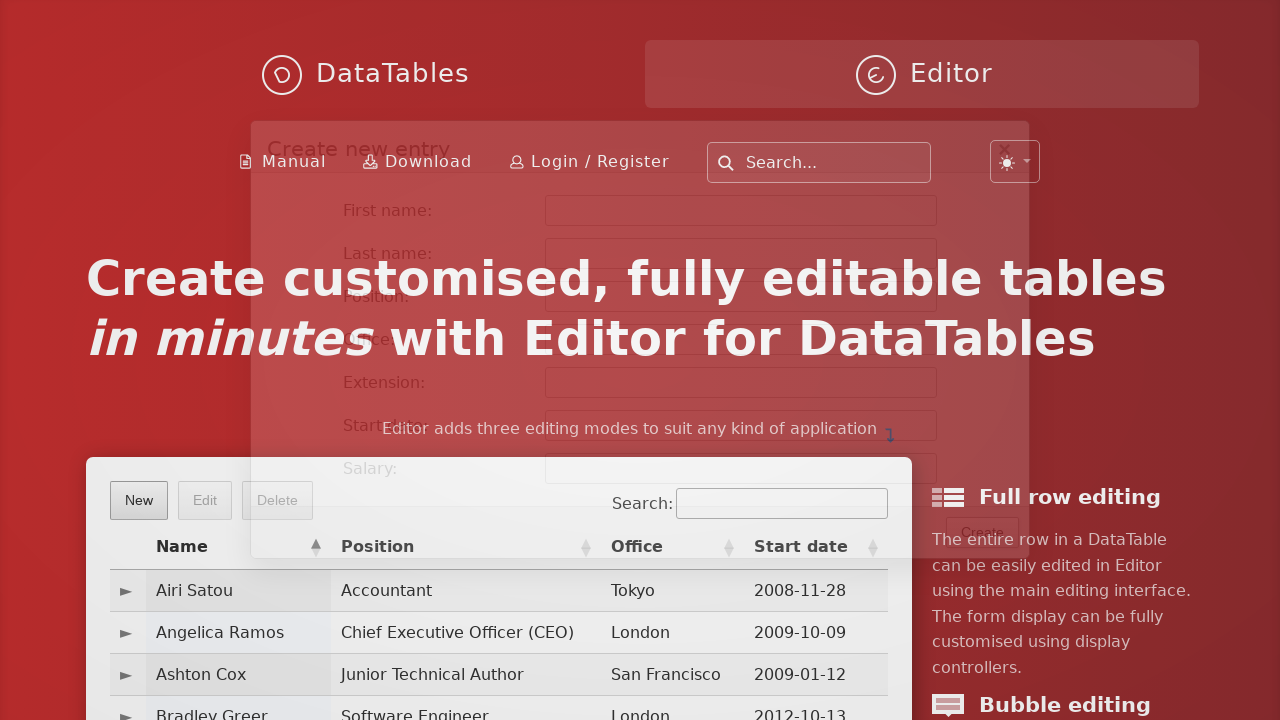

Filled first name field with 'Ayca' on #DTE_Field_first_name
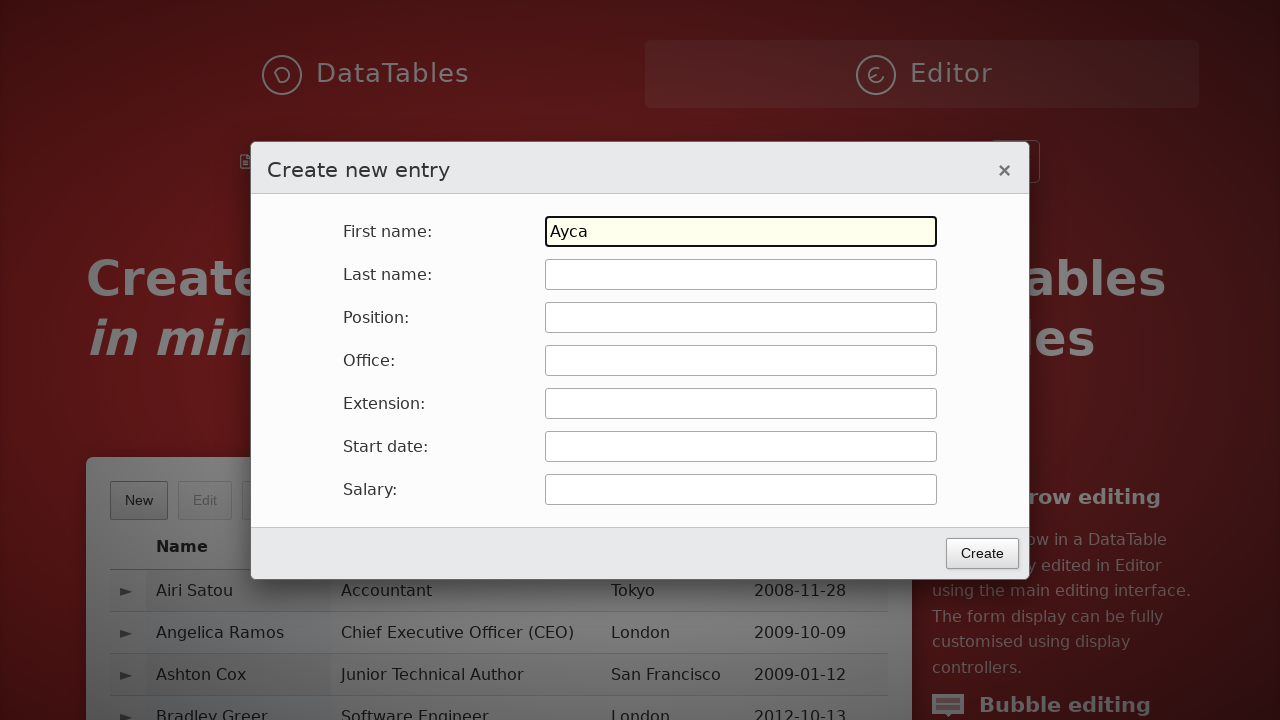

Pressed Tab to move to next field on #DTE_Field_first_name
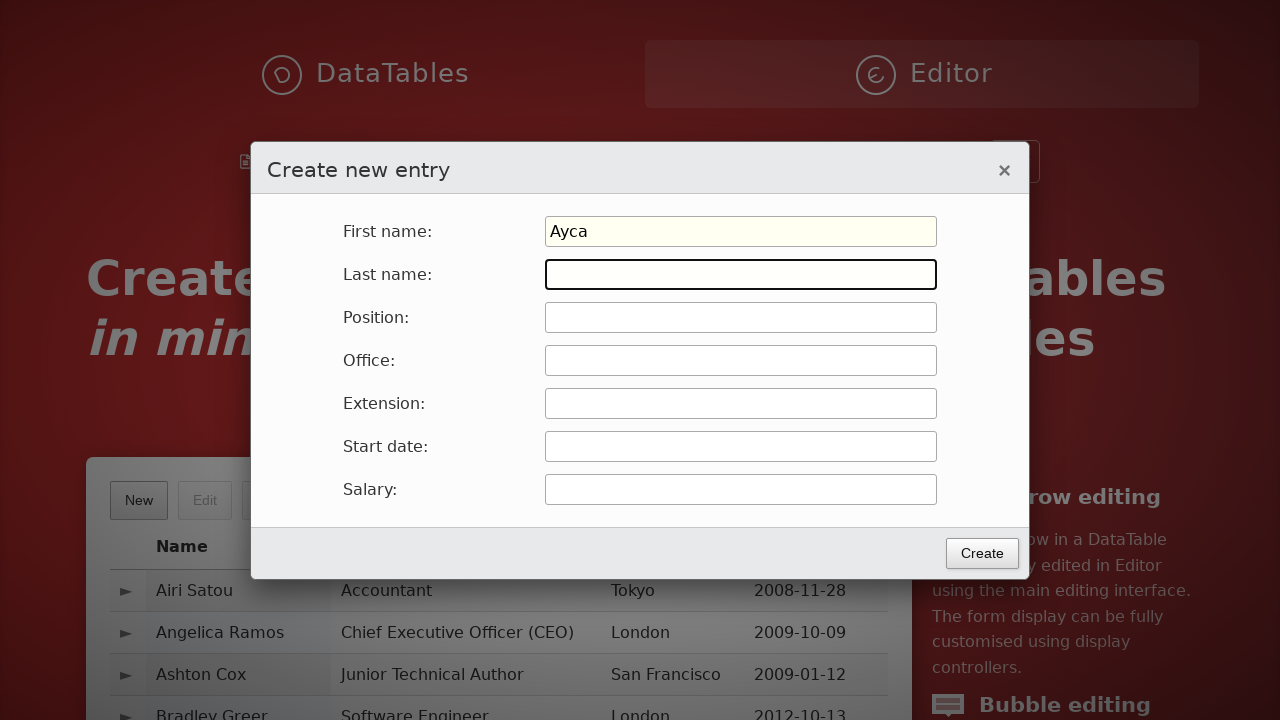

Filled last name field with 'Can' on #DTE_Field_last_name
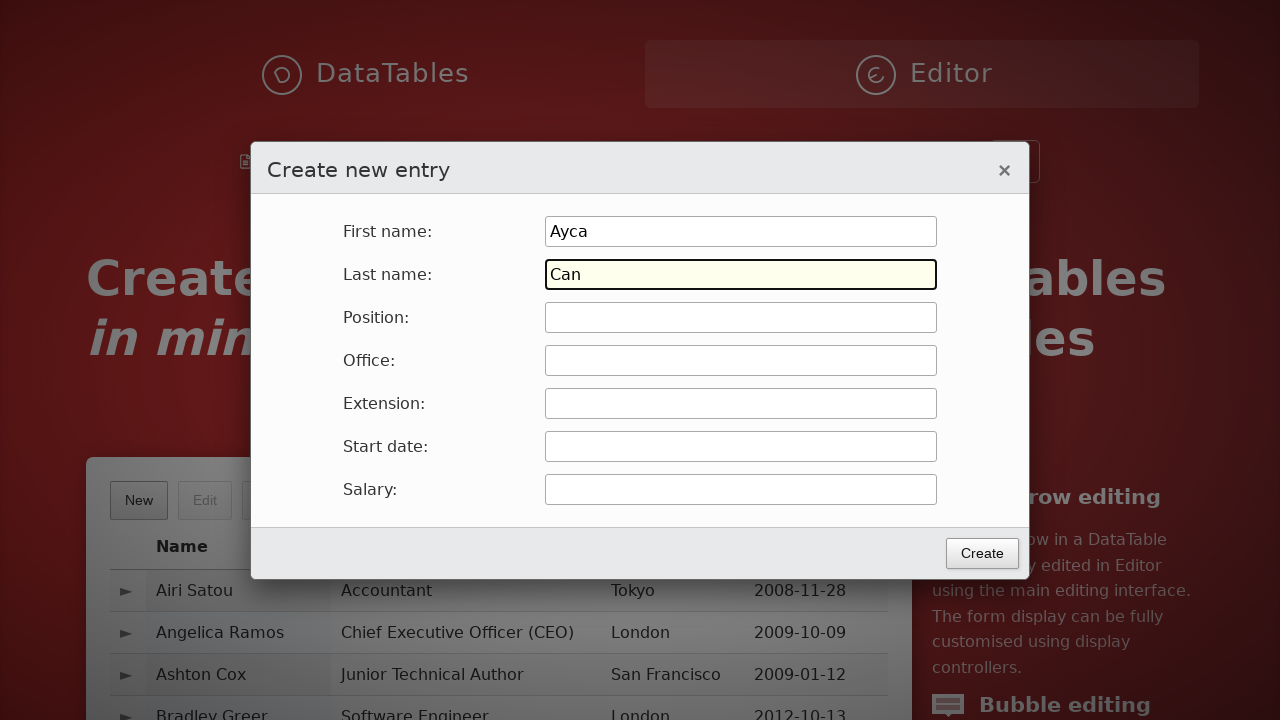

Pressed Tab to move to next field on #DTE_Field_last_name
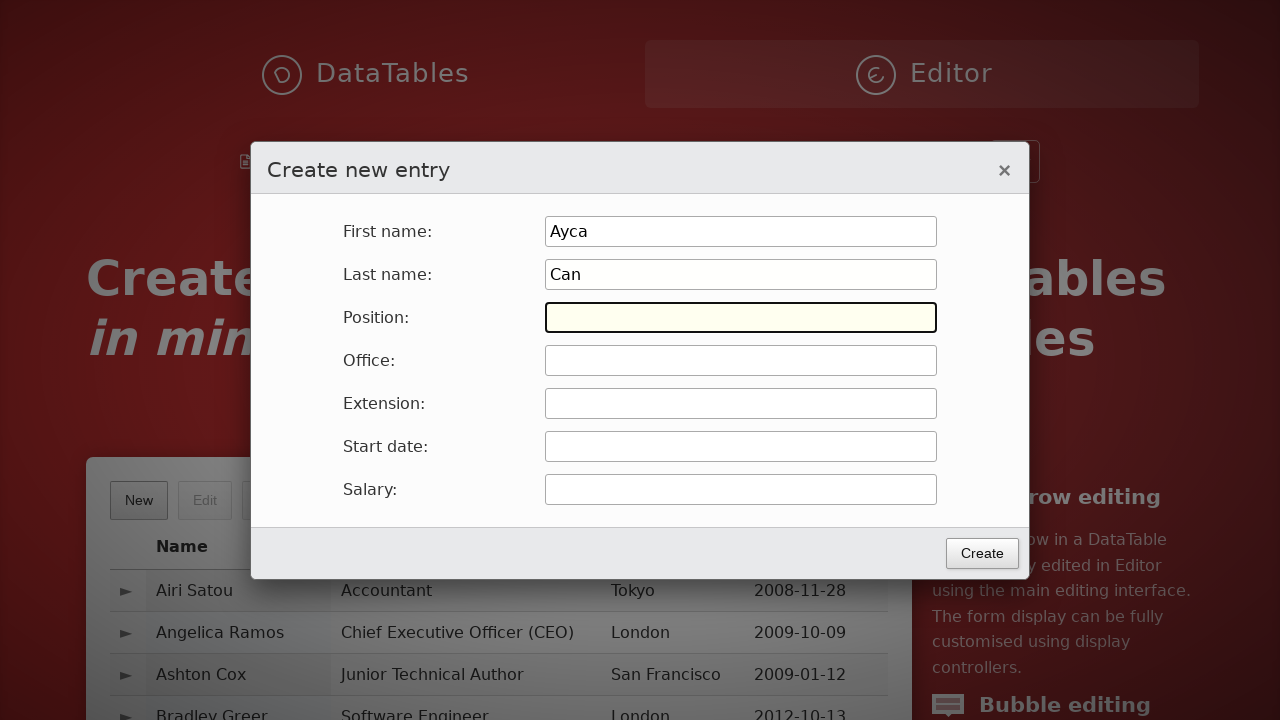

Filled position field with 'position' on #DTE_Field_position
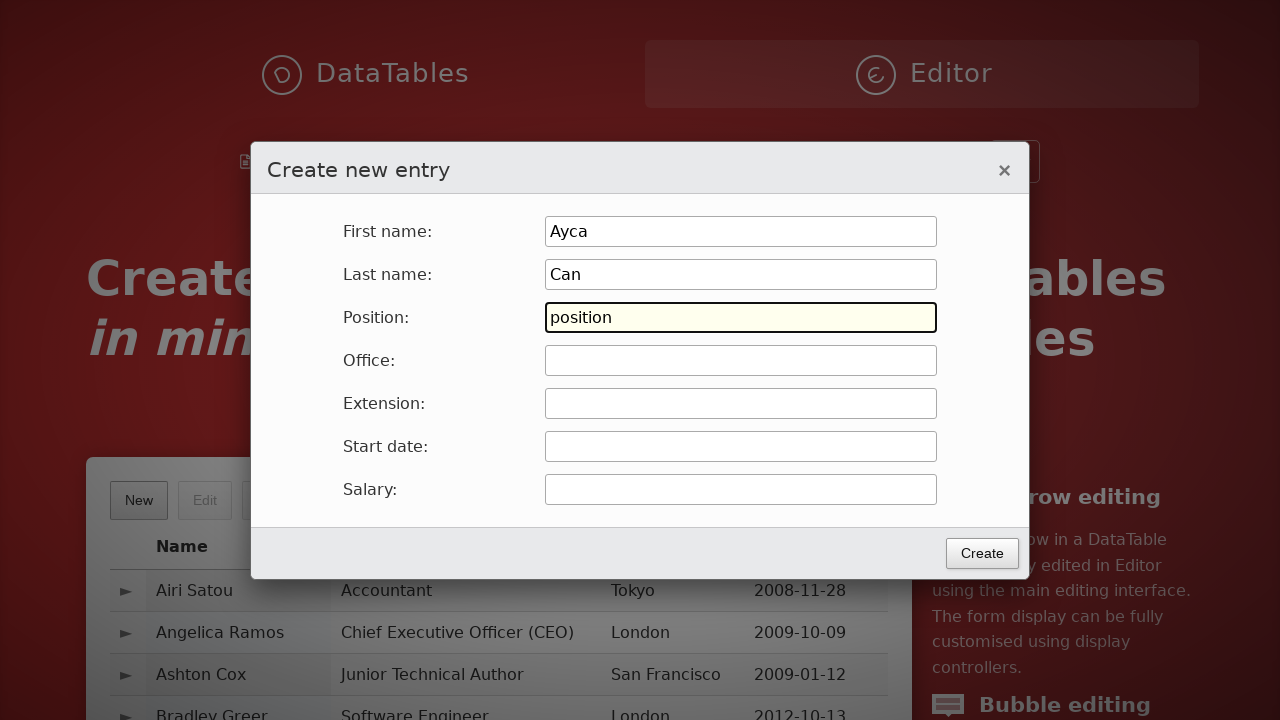

Pressed Tab to move to next field on #DTE_Field_position
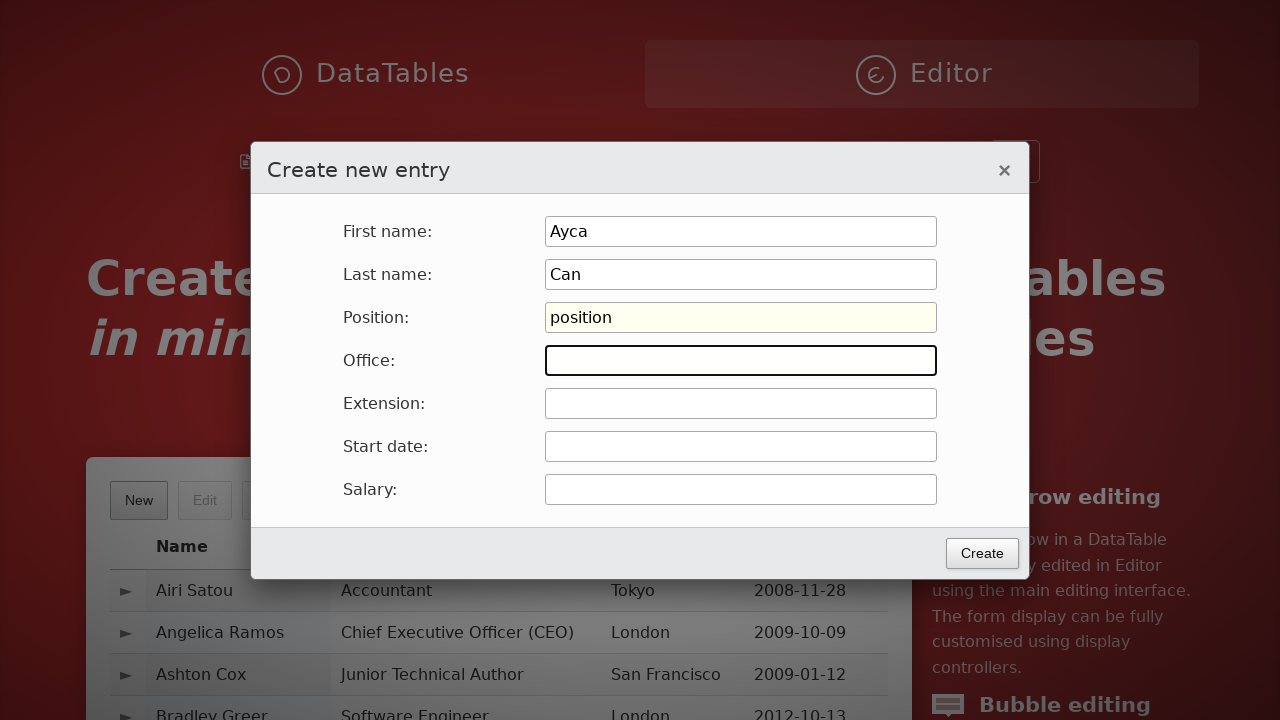

Filled office field with 'office' on #DTE_Field_office
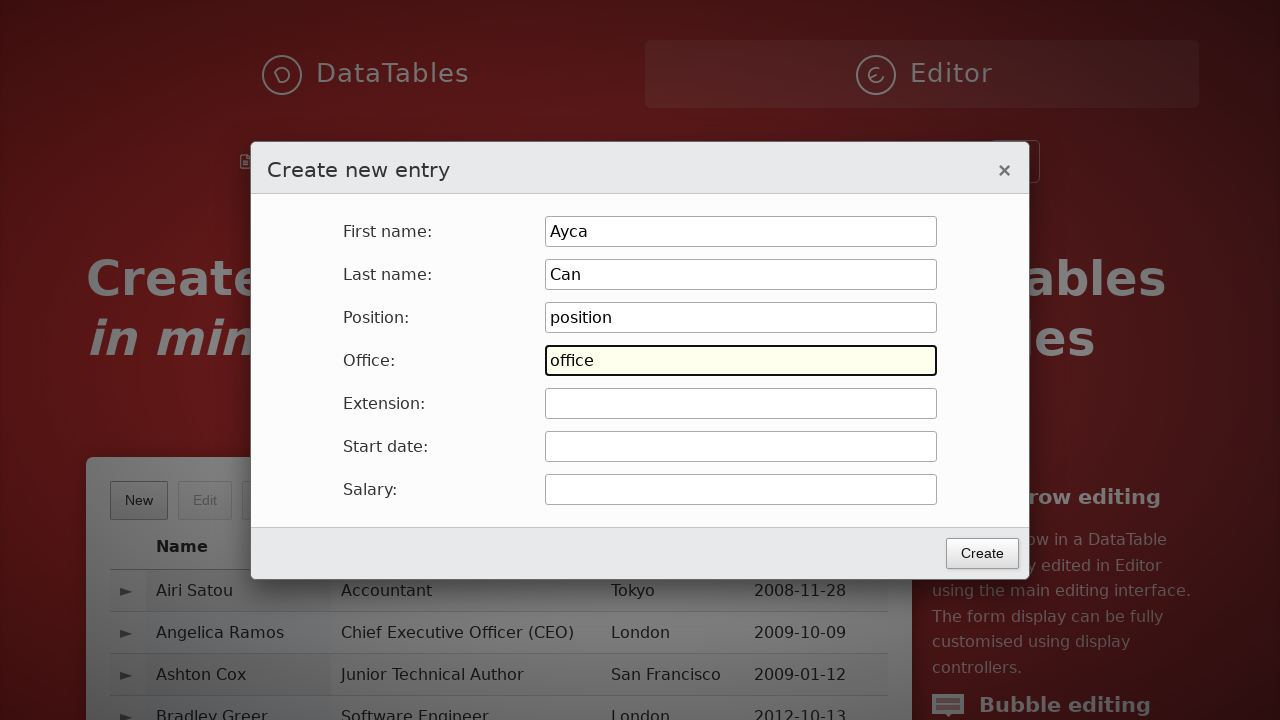

Pressed Tab to move to next field on #DTE_Field_office
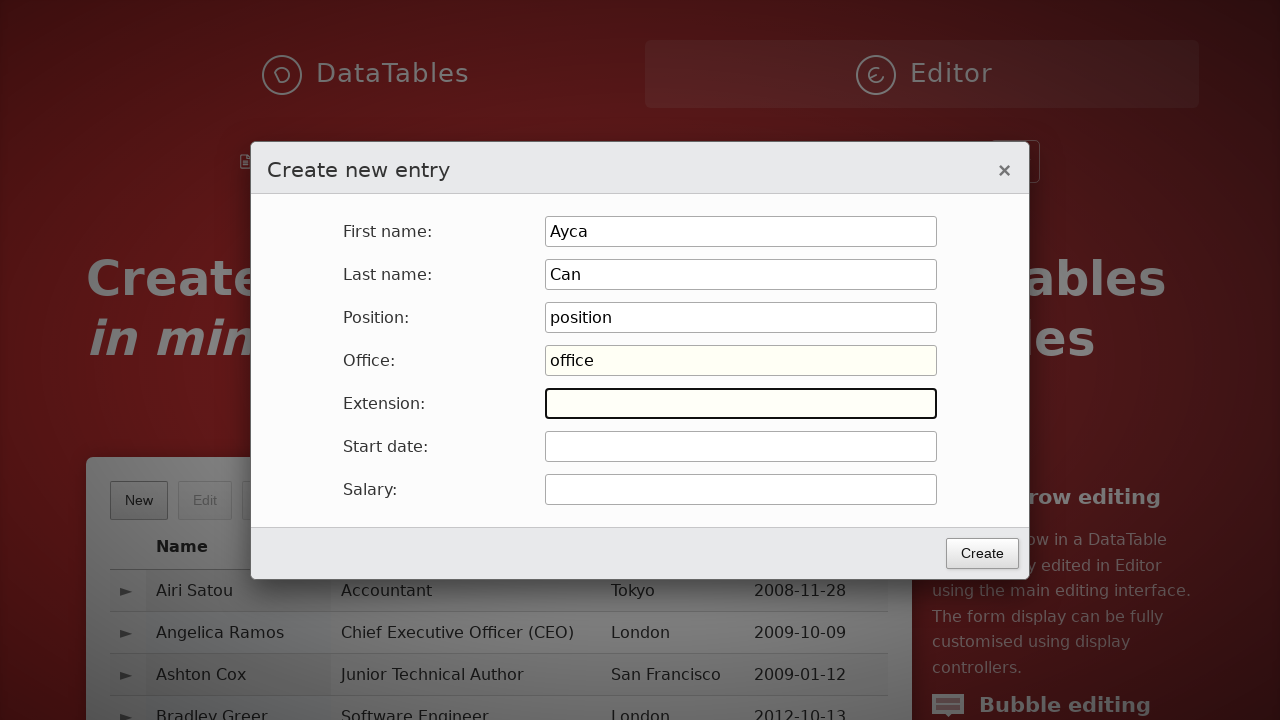

Filled extension field with 'abac' on #DTE_Field_extn
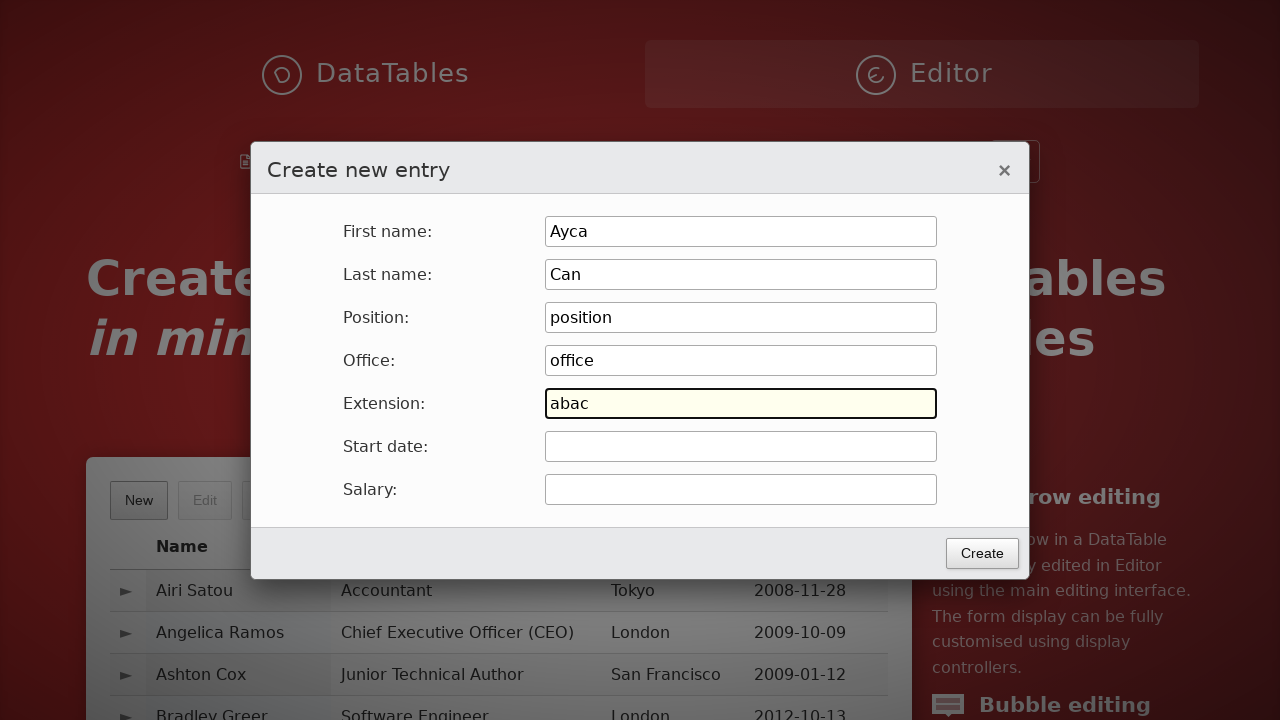

Pressed Tab to move to next field on #DTE_Field_extn
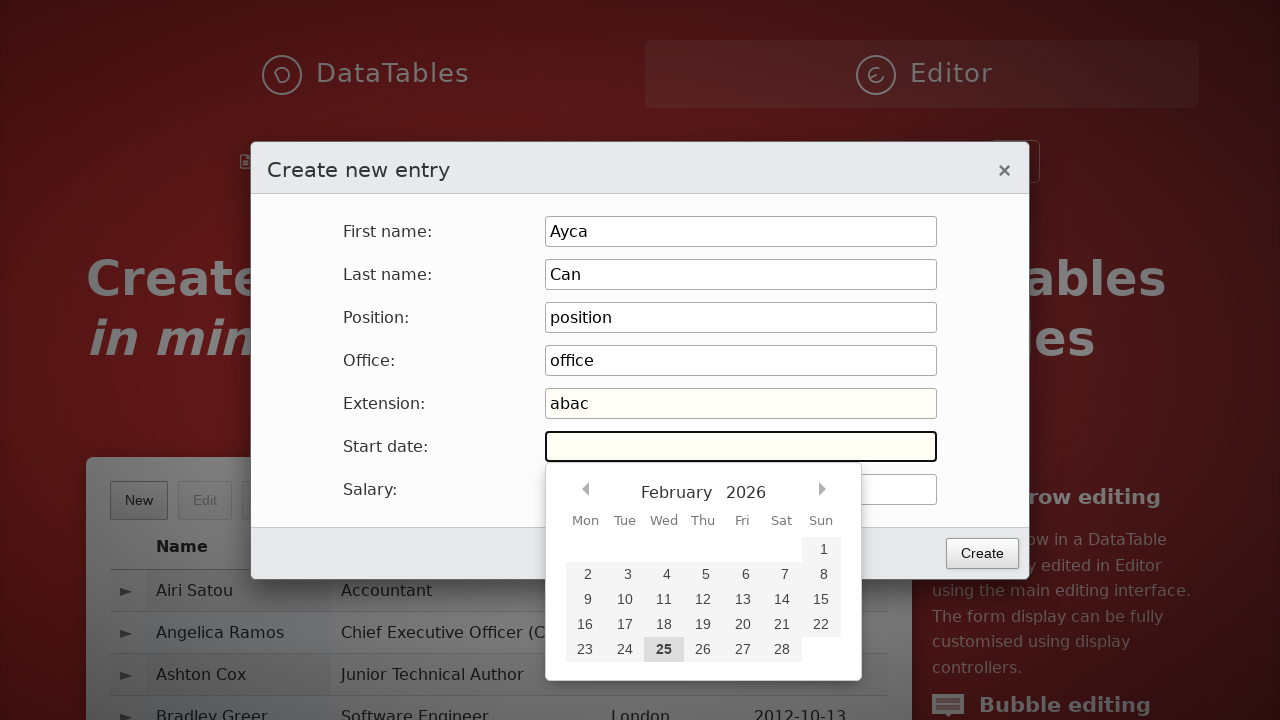

Filled start date field with '2022-12-13' on #DTE_Field_start_date
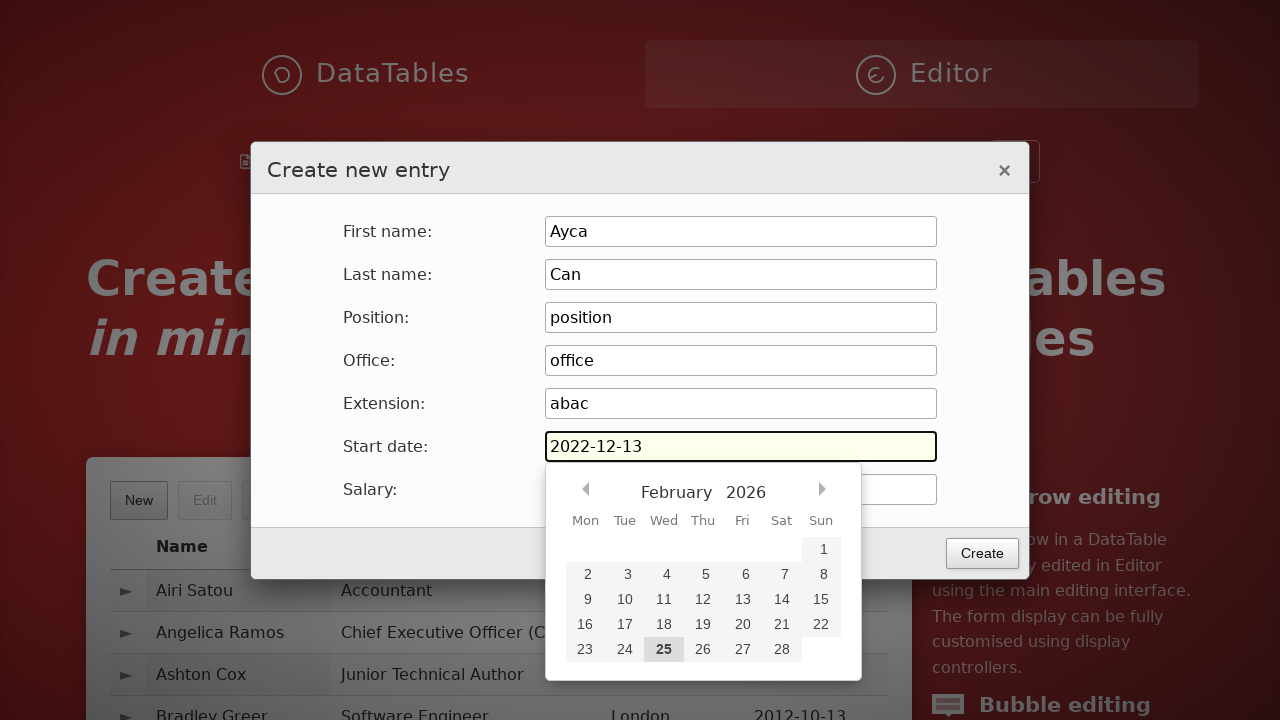

Pressed Tab to move to next field on #DTE_Field_start_date
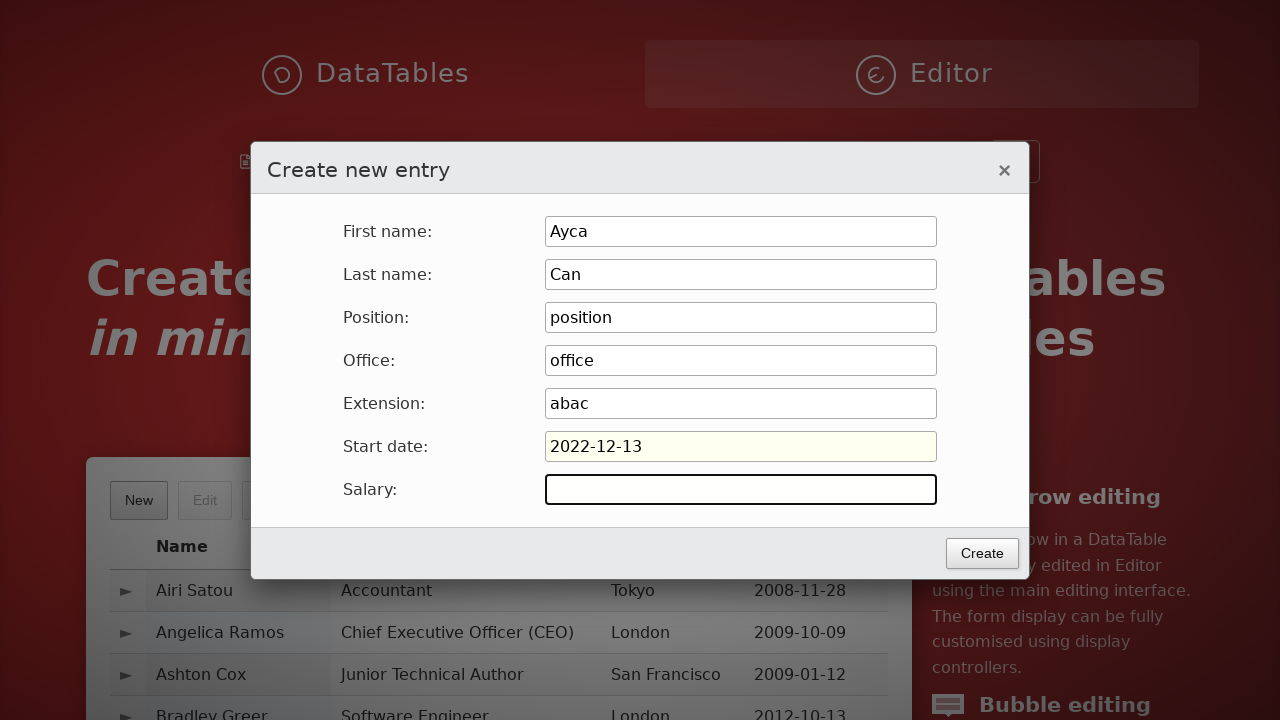

Filled salary field with '56' on #DTE_Field_salary
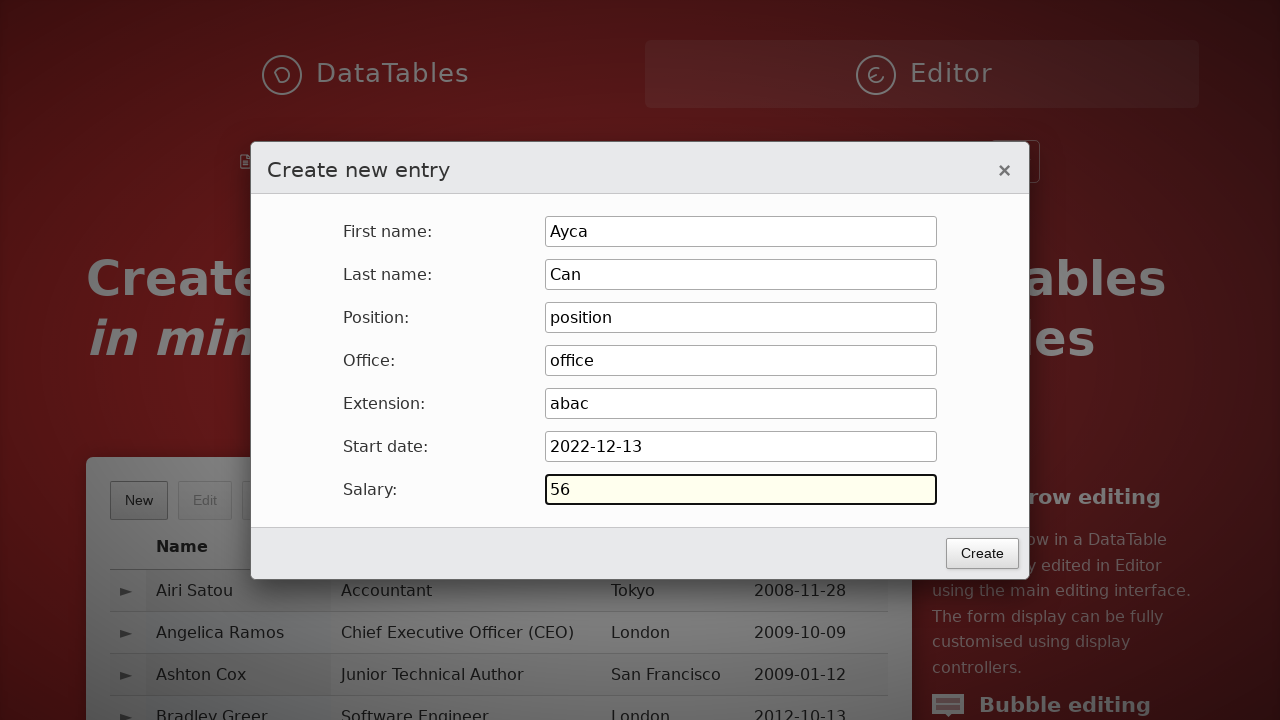

Pressed Enter to submit the form on #DTE_Field_salary
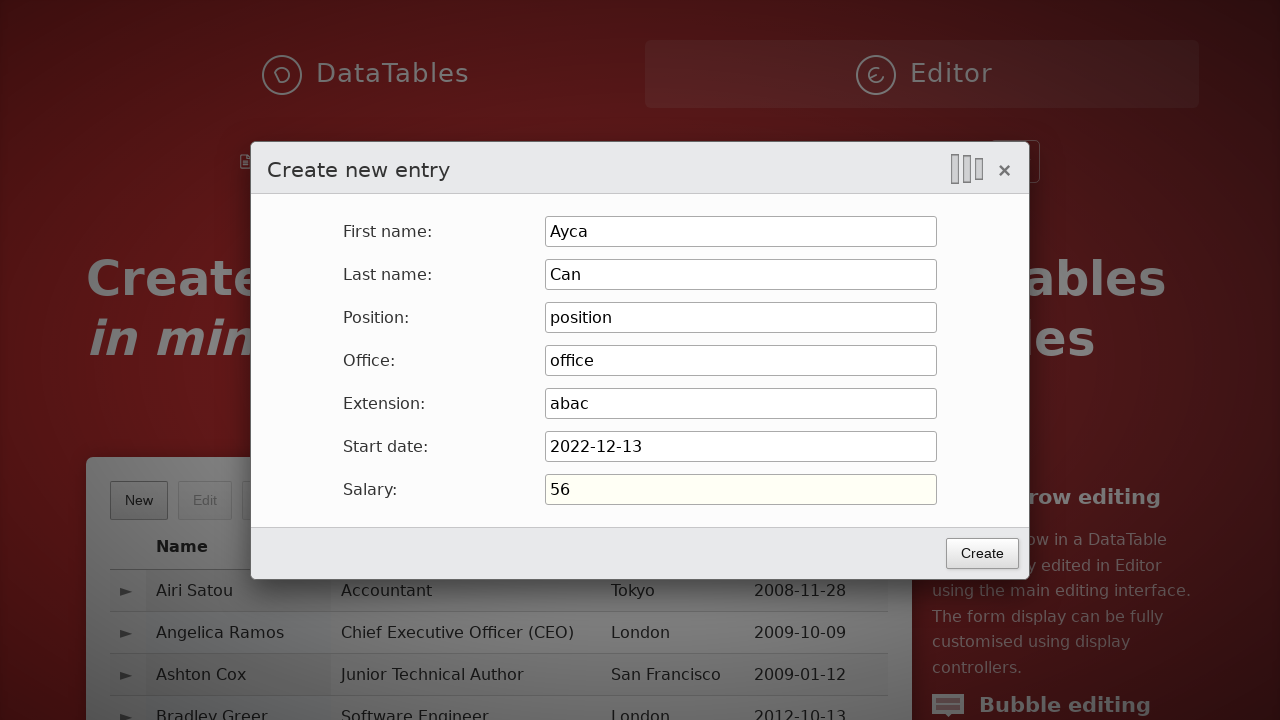

New entry 'Ayca Can' appeared in the table
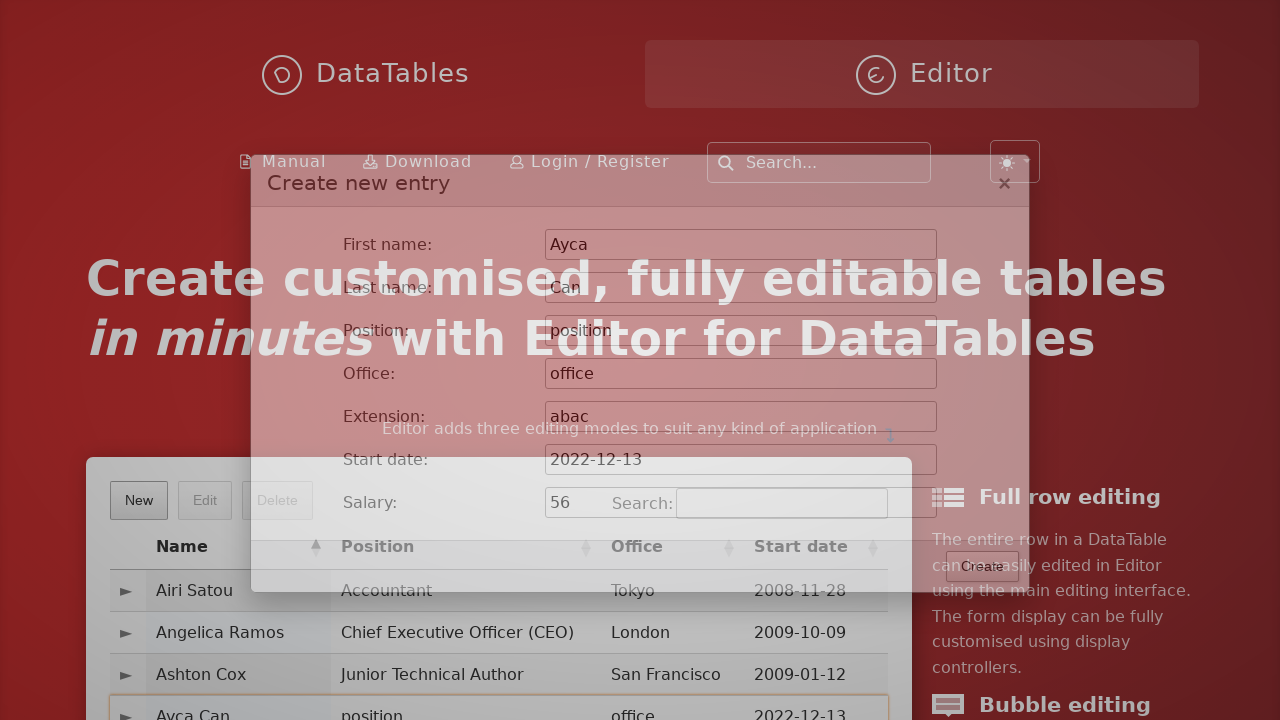

Verified that 'Ayca Can' entry is visible in the table
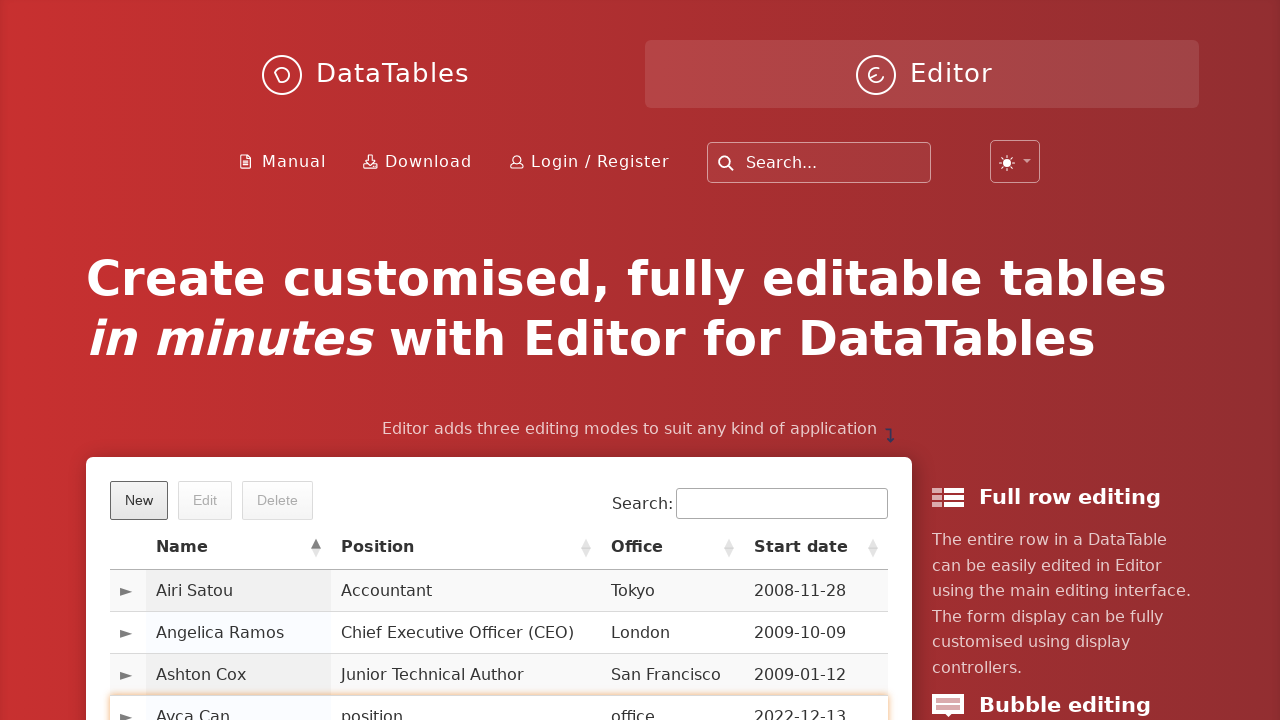

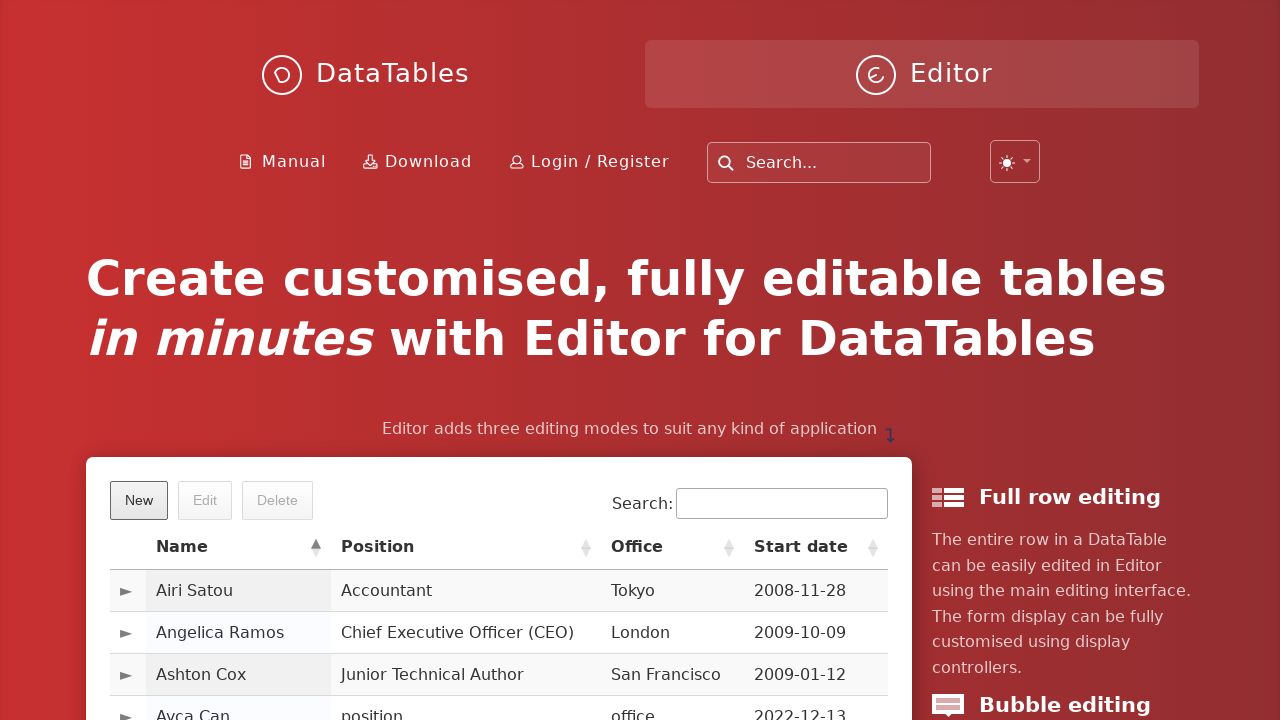